Fills out a registration form with personal information including first name, last name, username, selects gender, department, and job title from dropdowns

Starting URL: https://practice.cydeo.com/registration_form

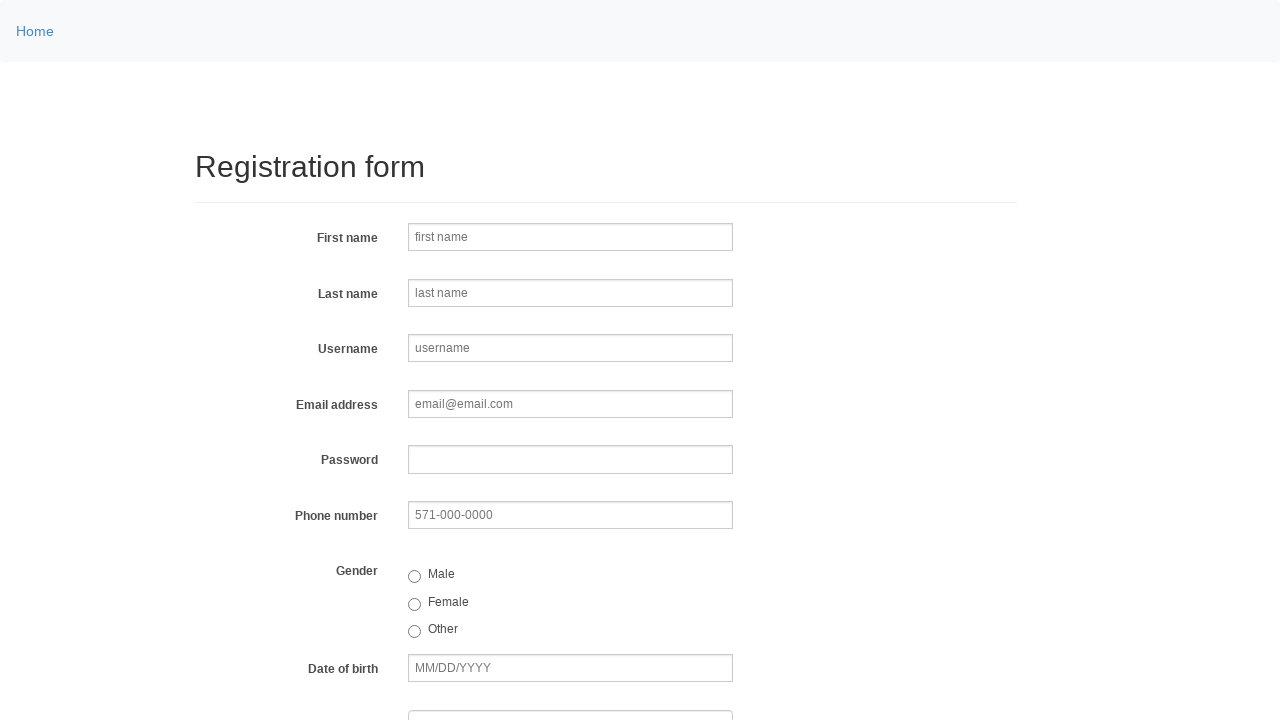

Filled first name field with 'John' on input[name='firstname']
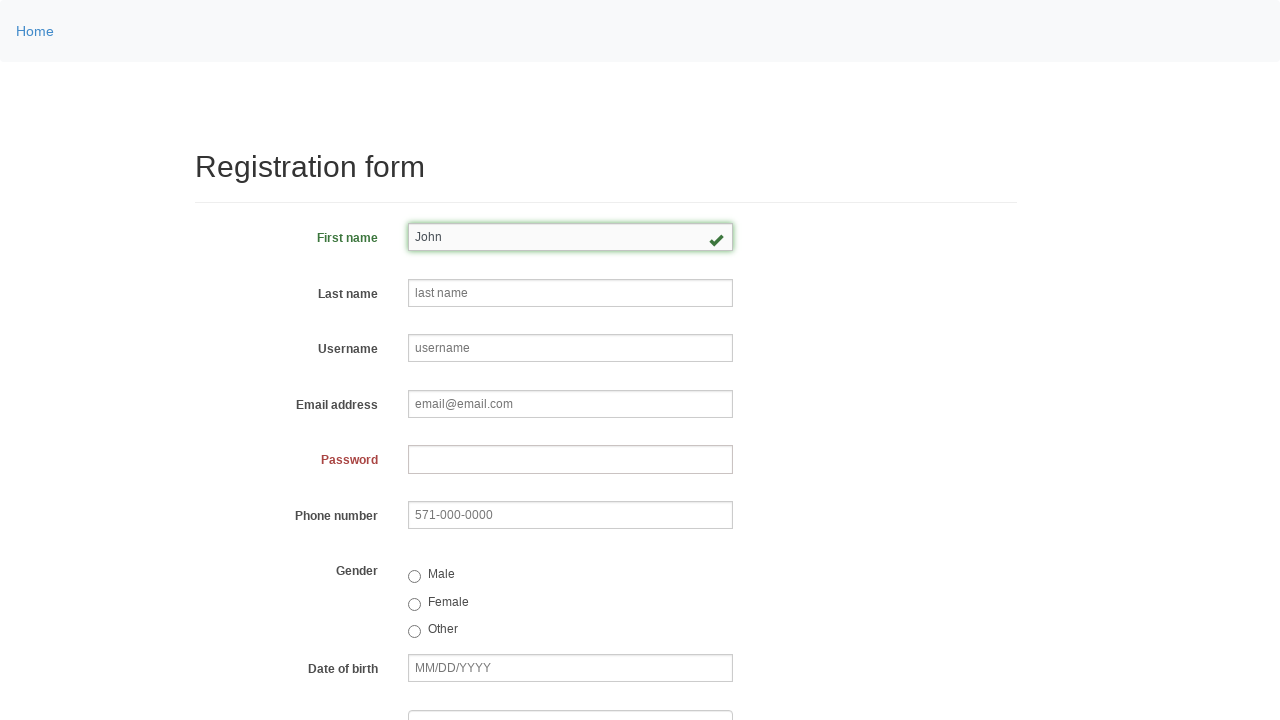

Filled last name field with 'Smith' on input[placeholder='last name']
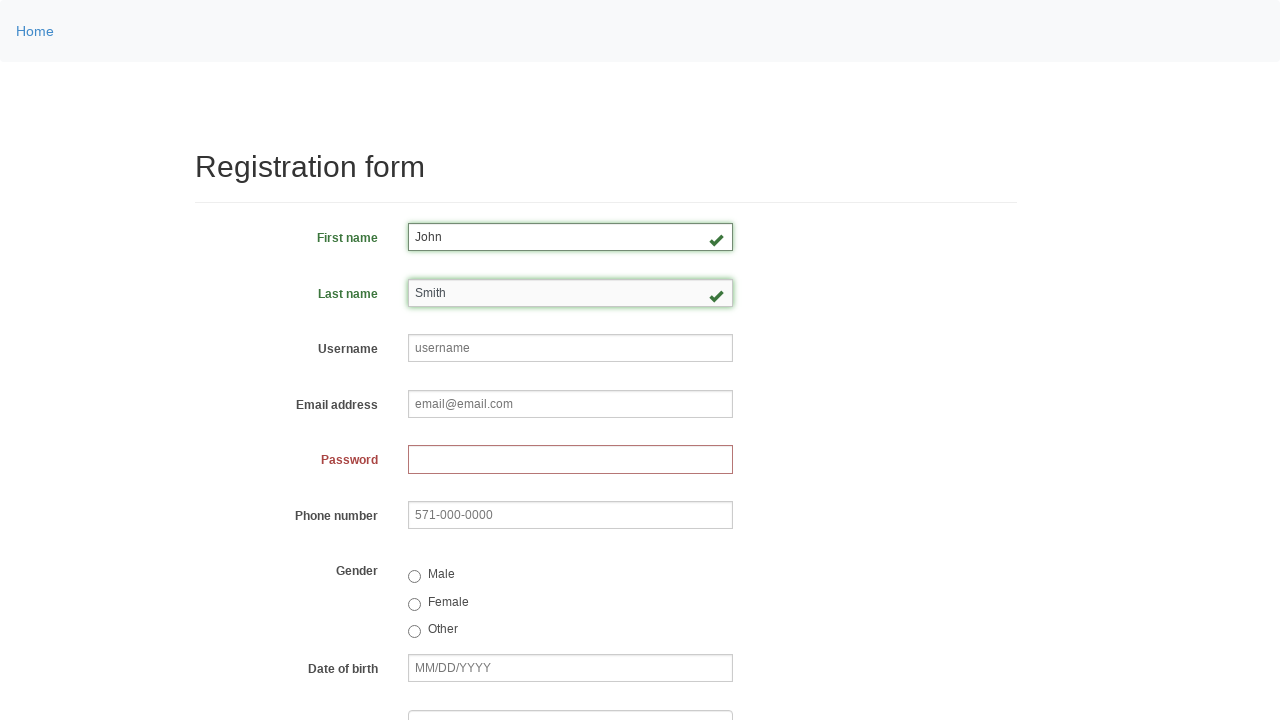

Filled username field with 'johnsmith123' on input[placeholder='username']
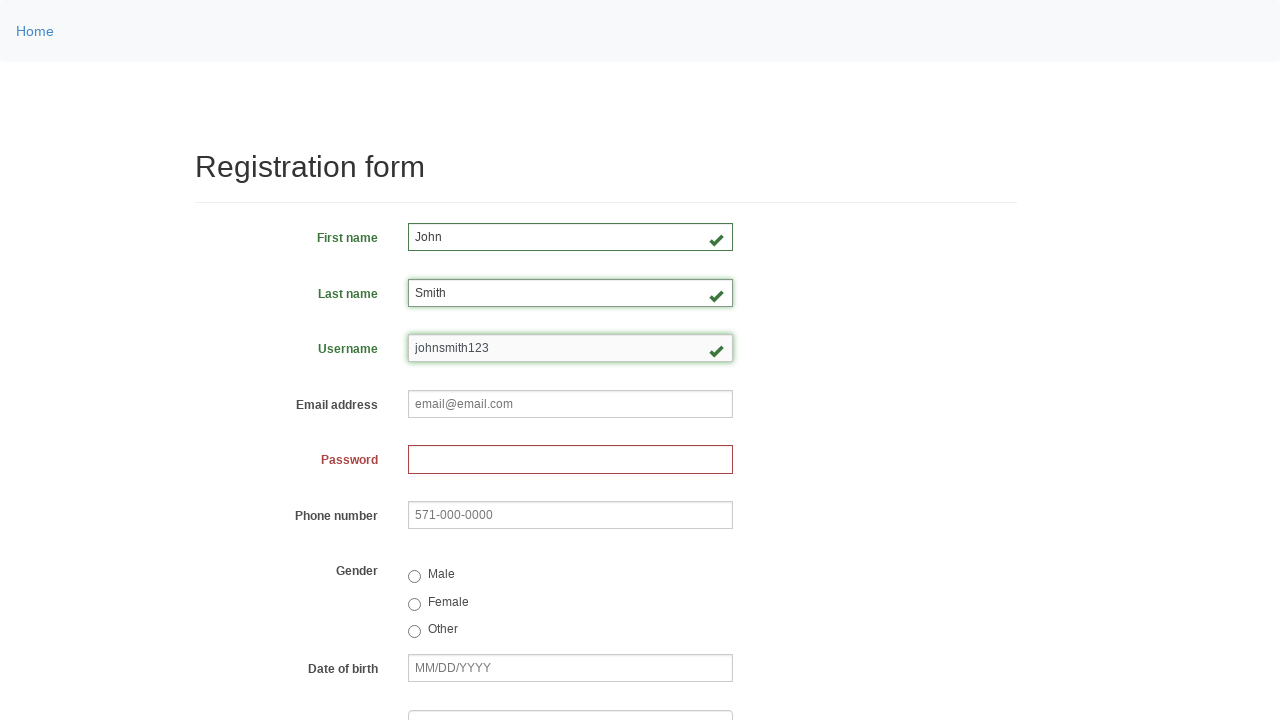

Filled email field with 'john.smith@testmail.com' on input[name='email']
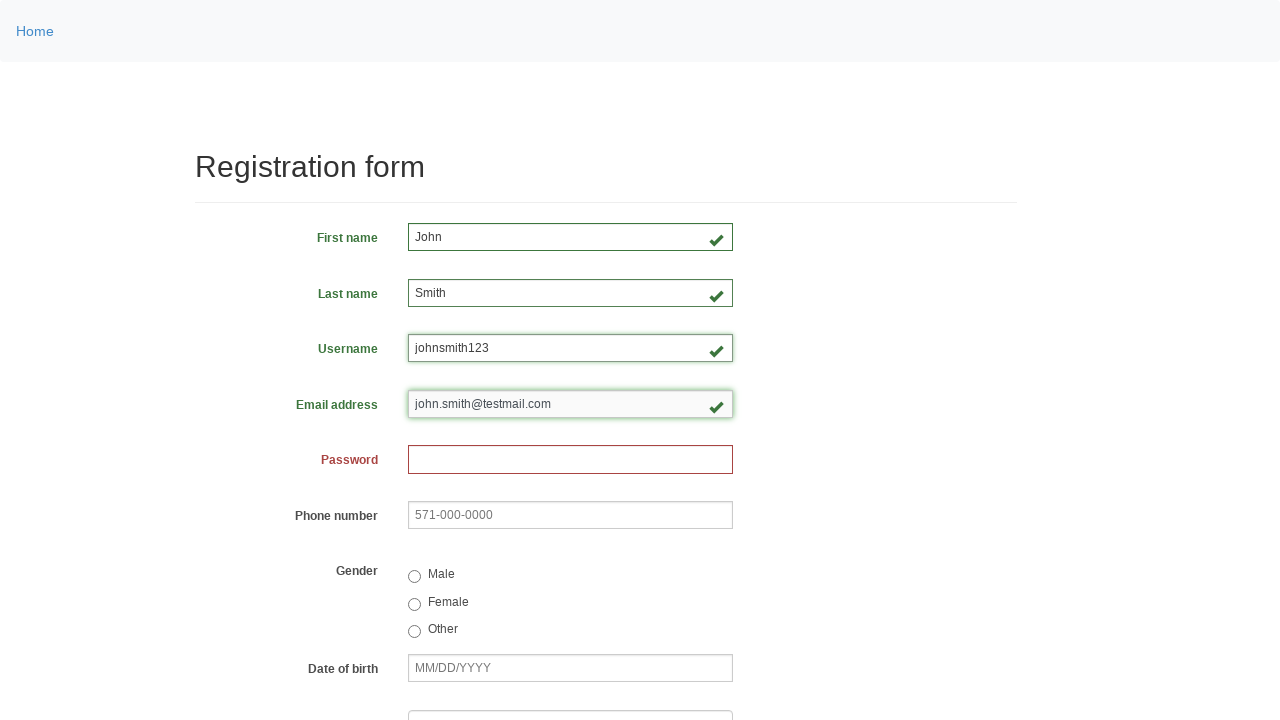

Filled password field with 'John1234!' on input[name='password']
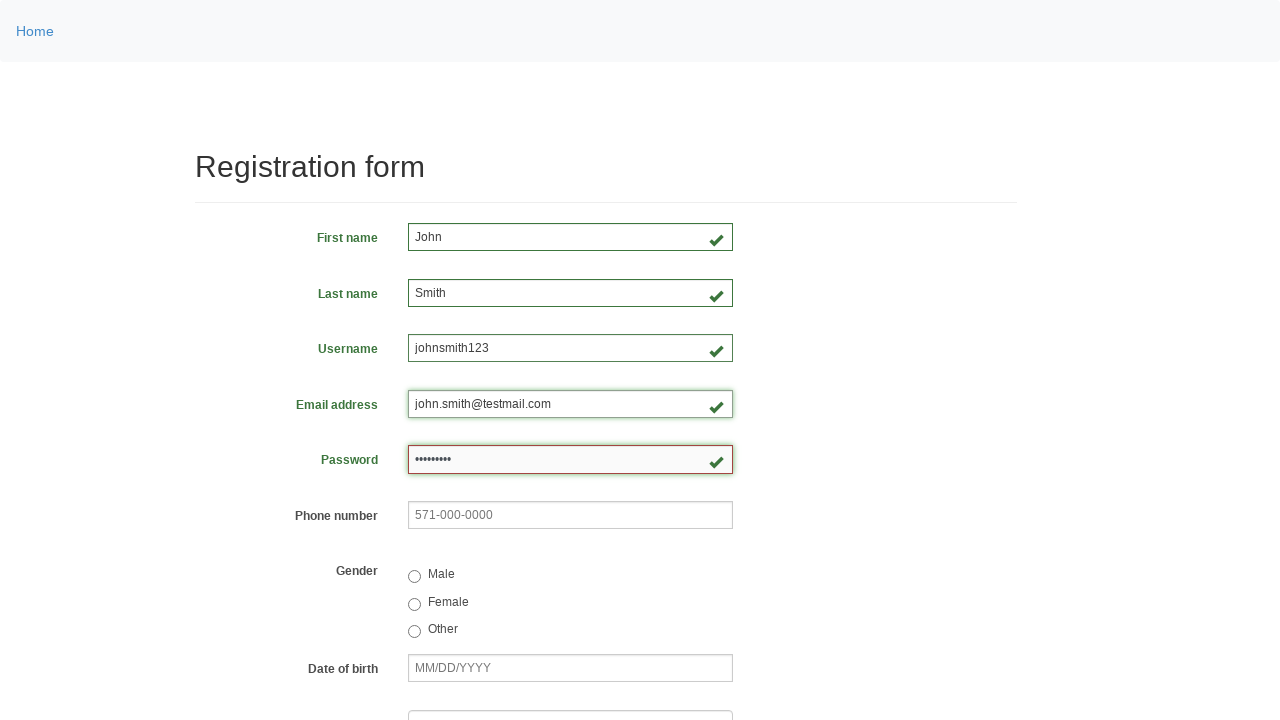

Filled phone number field with '123-456-7890' on input[name='phone']
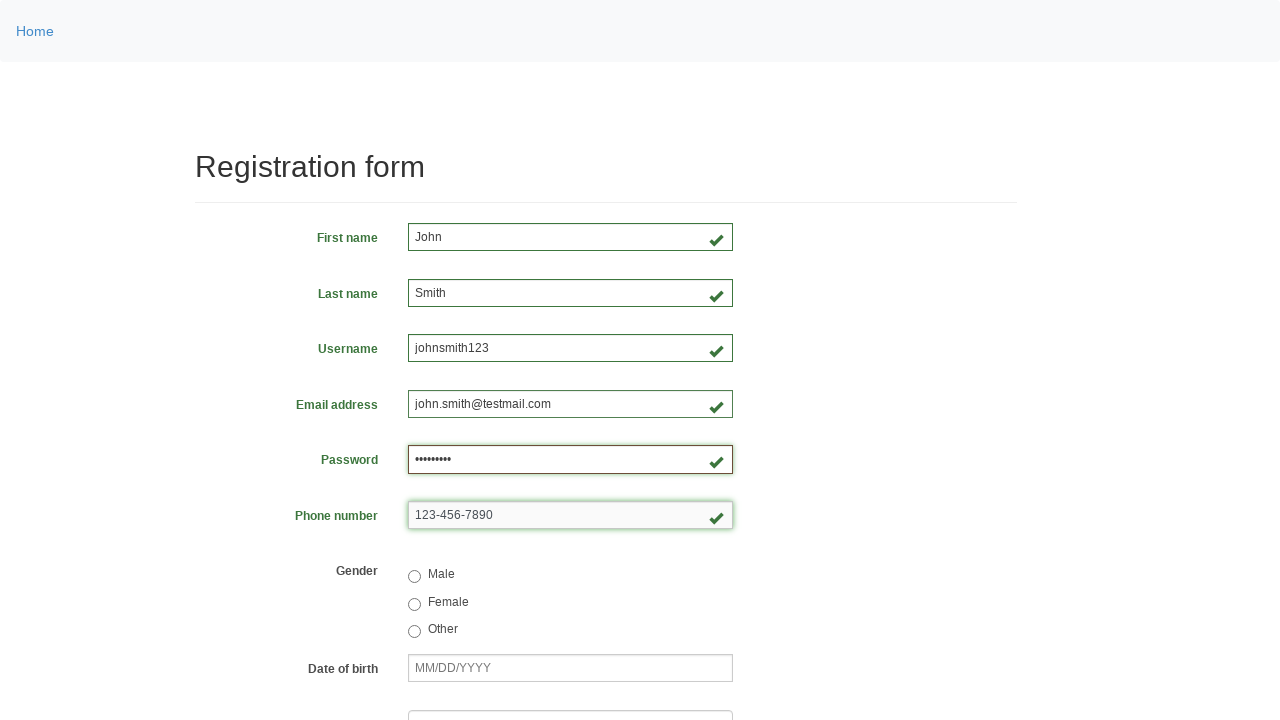

Clicked 'Male' radio button for gender selection at (414, 577) on input[value='male']
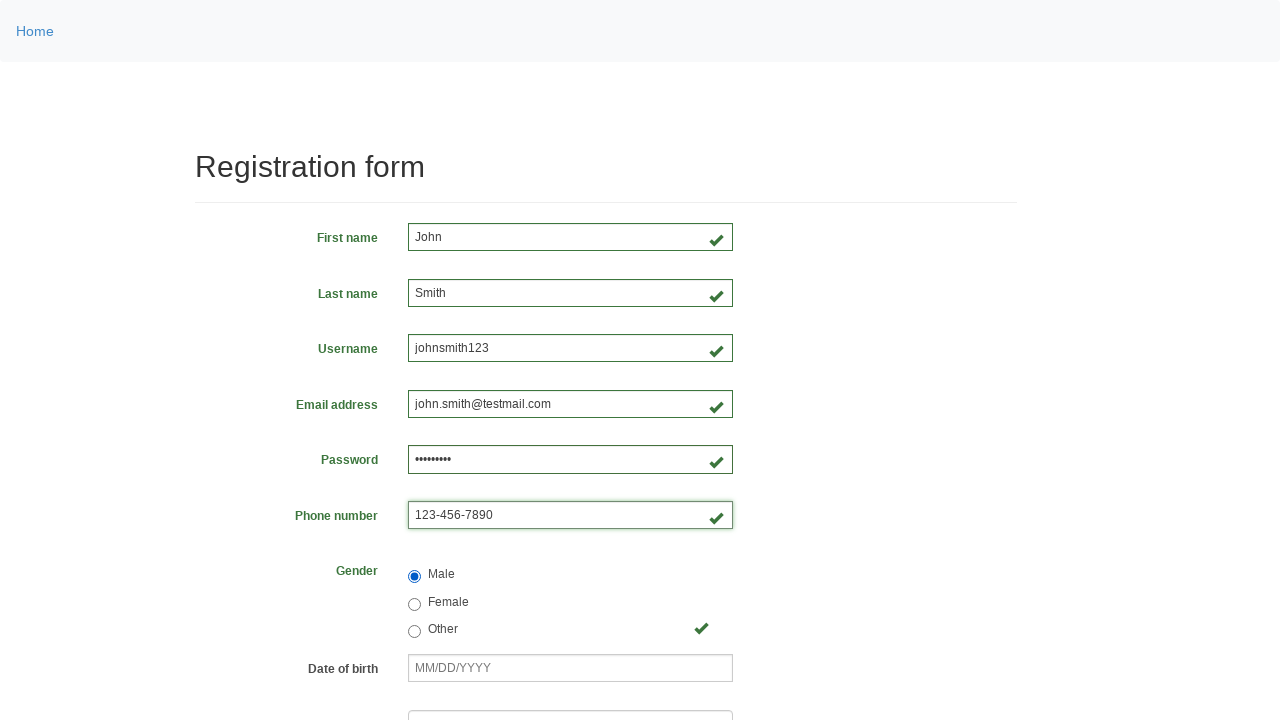

Verified that 'Male' radio button is selected
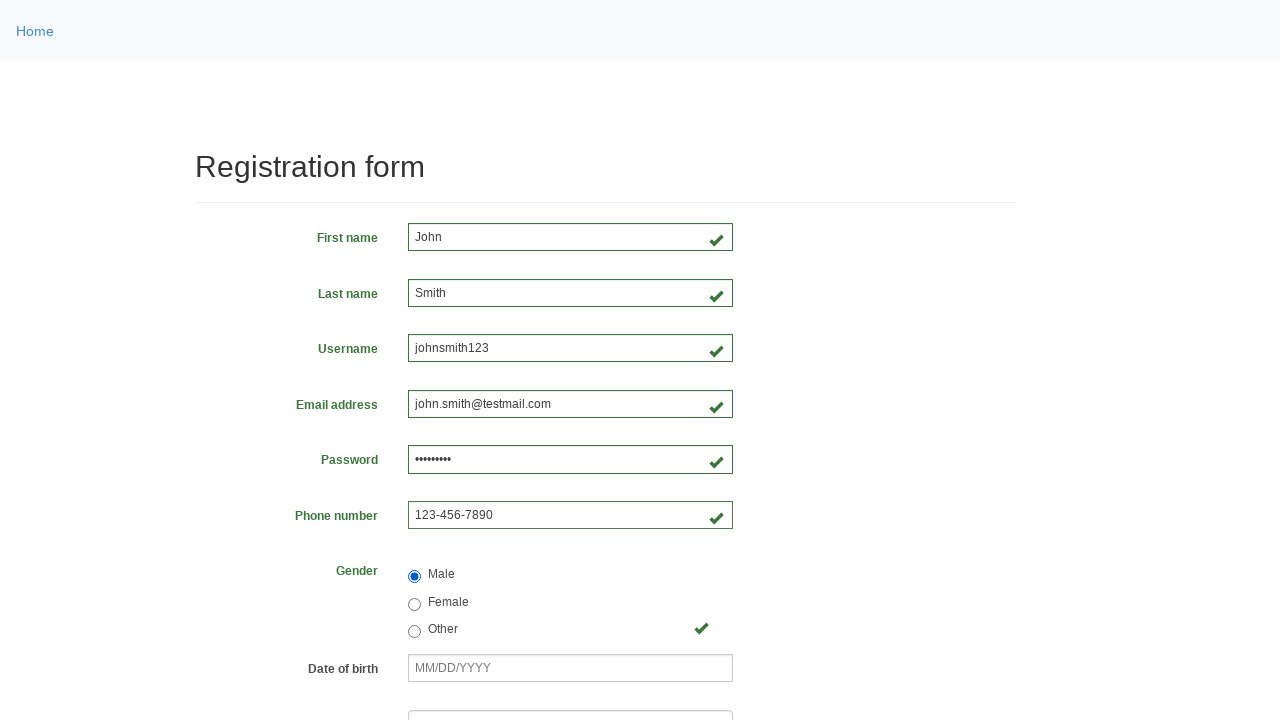

Filled date of birth field with '01/28/1990' on input[name='birthday']
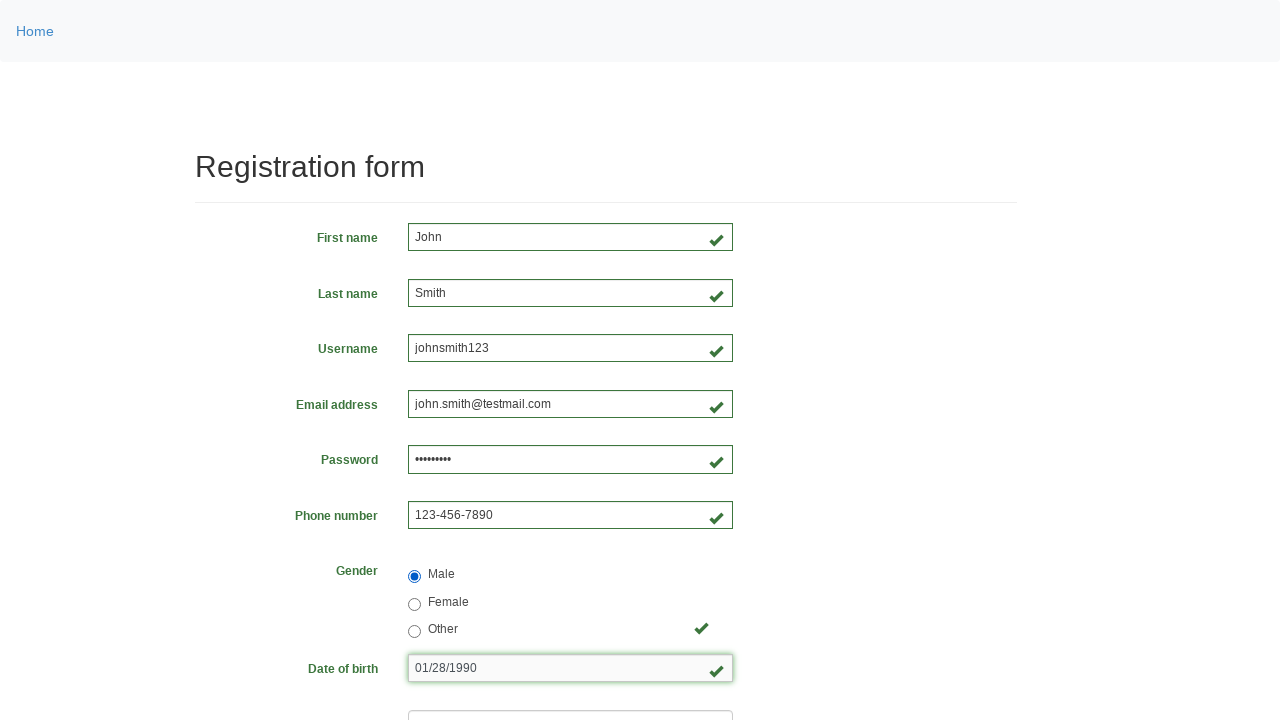

Selected 'Department of Engineering' from department dropdown on select[name='department']
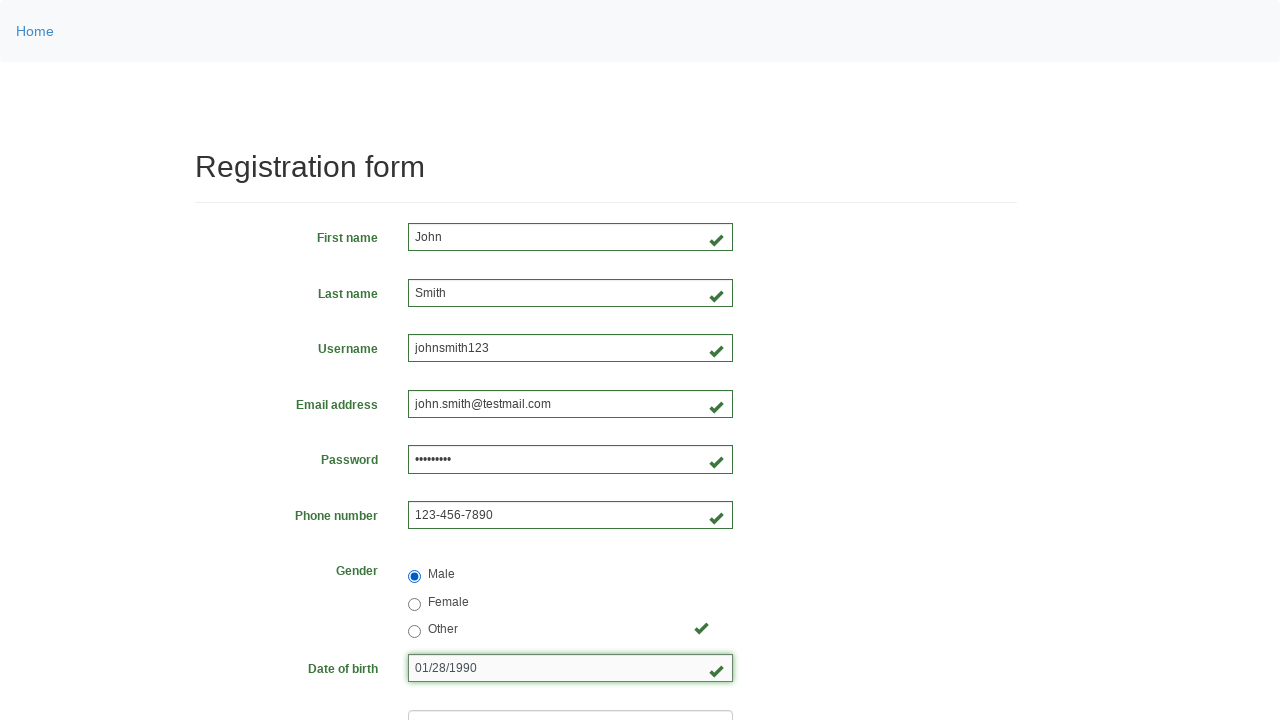

Selected job title at index 4 (SDET) from job title dropdown on select[name='job_title']
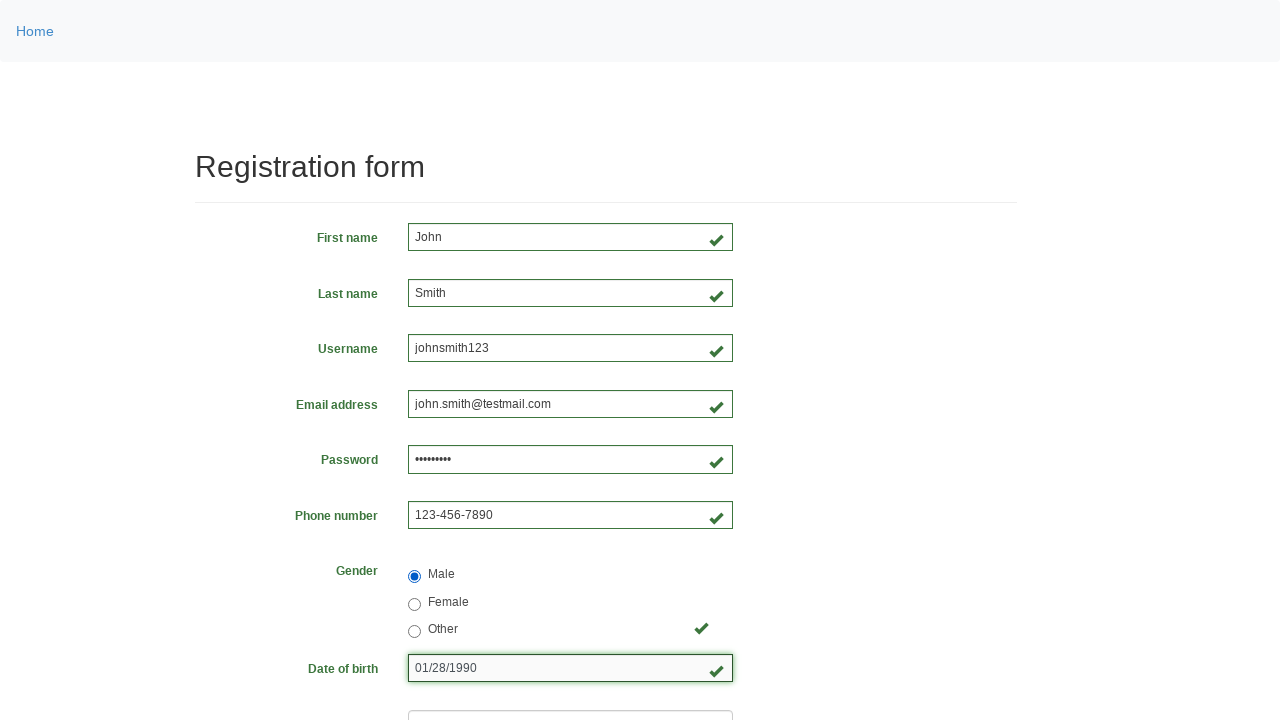

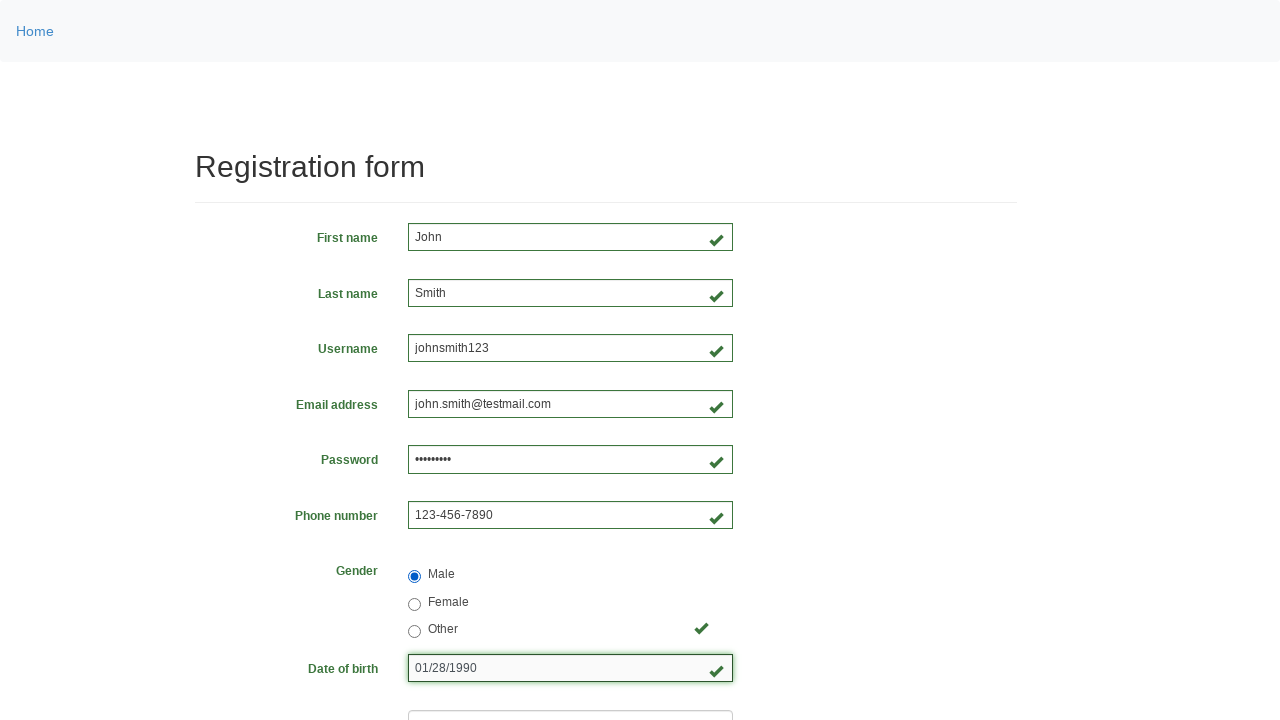